Tests E-Prime checker with empty string input

Starting URL: https://www.exploratorytestingacademy.com/app/

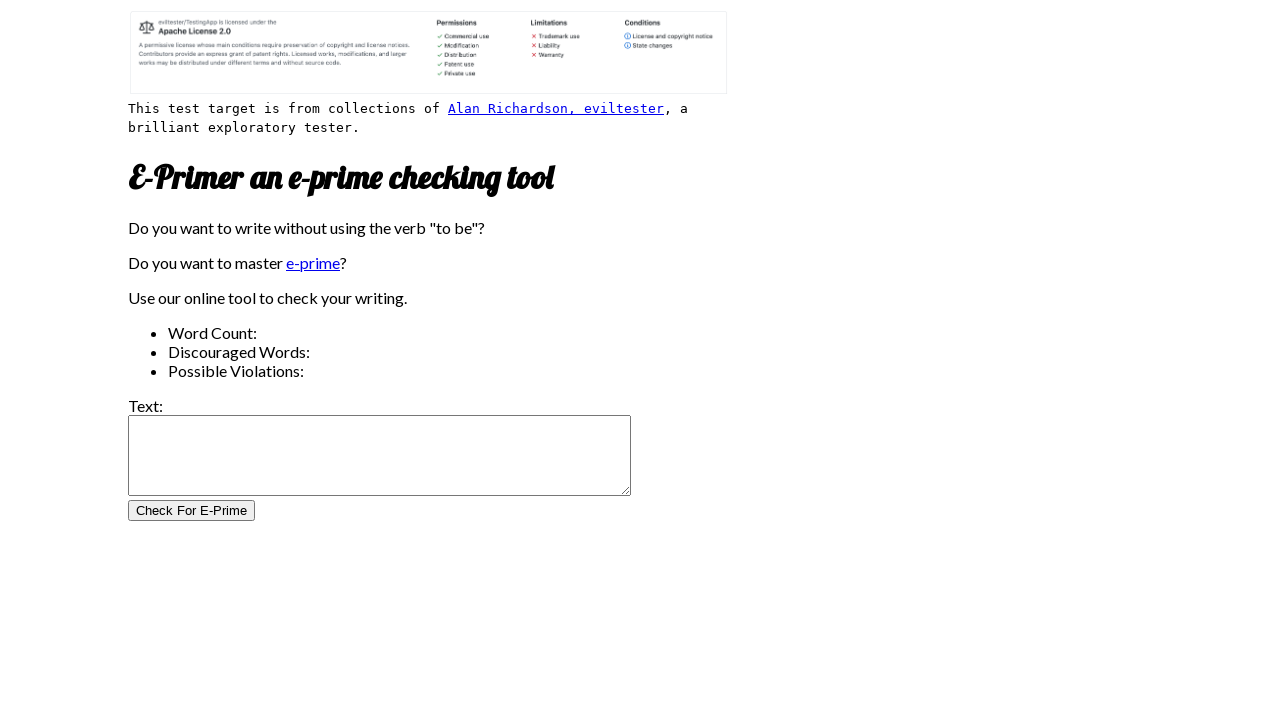

Filled input field with empty string on #inputtext
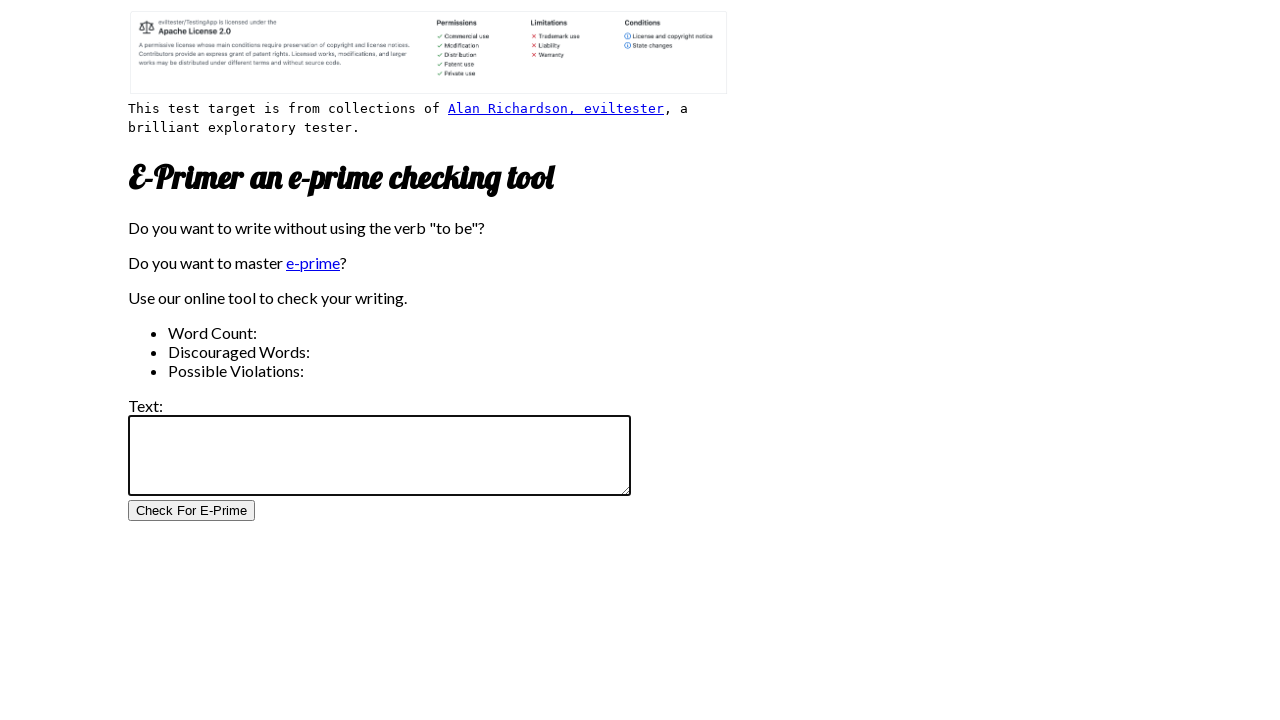

Clicked E-Prime checker button at (192, 511) on #CheckForEPrimeButton
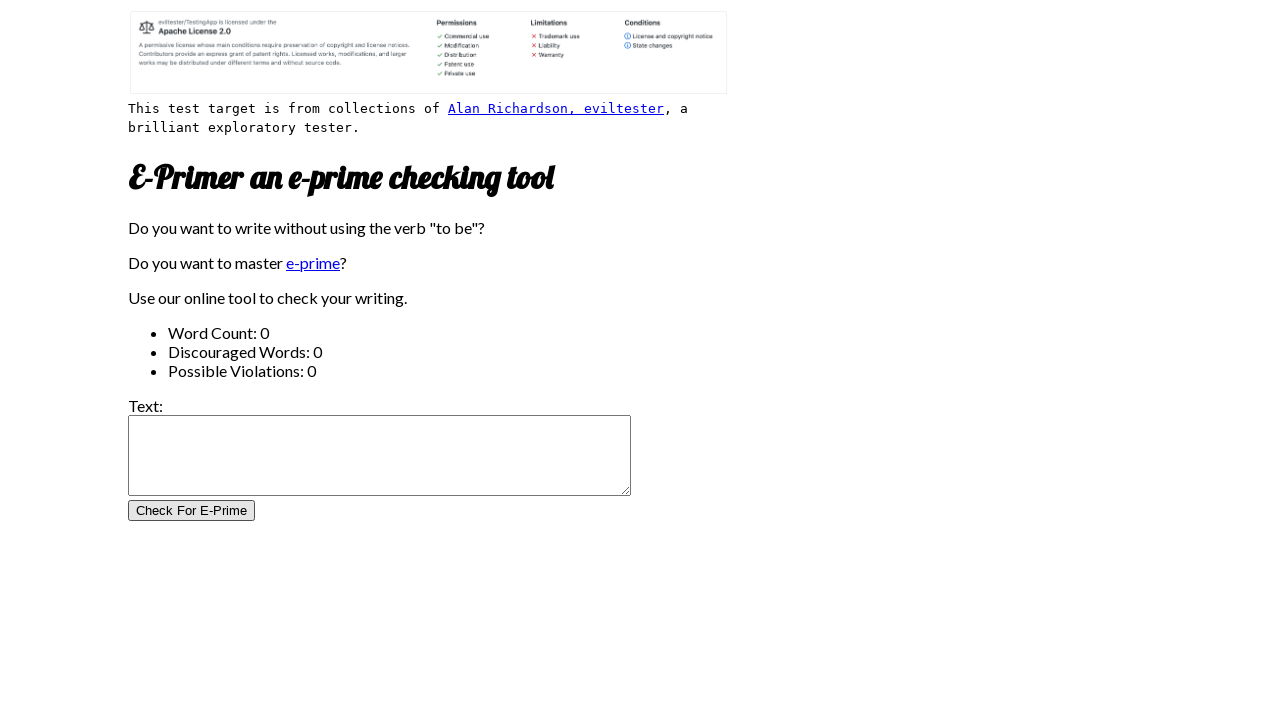

Word count results loaded
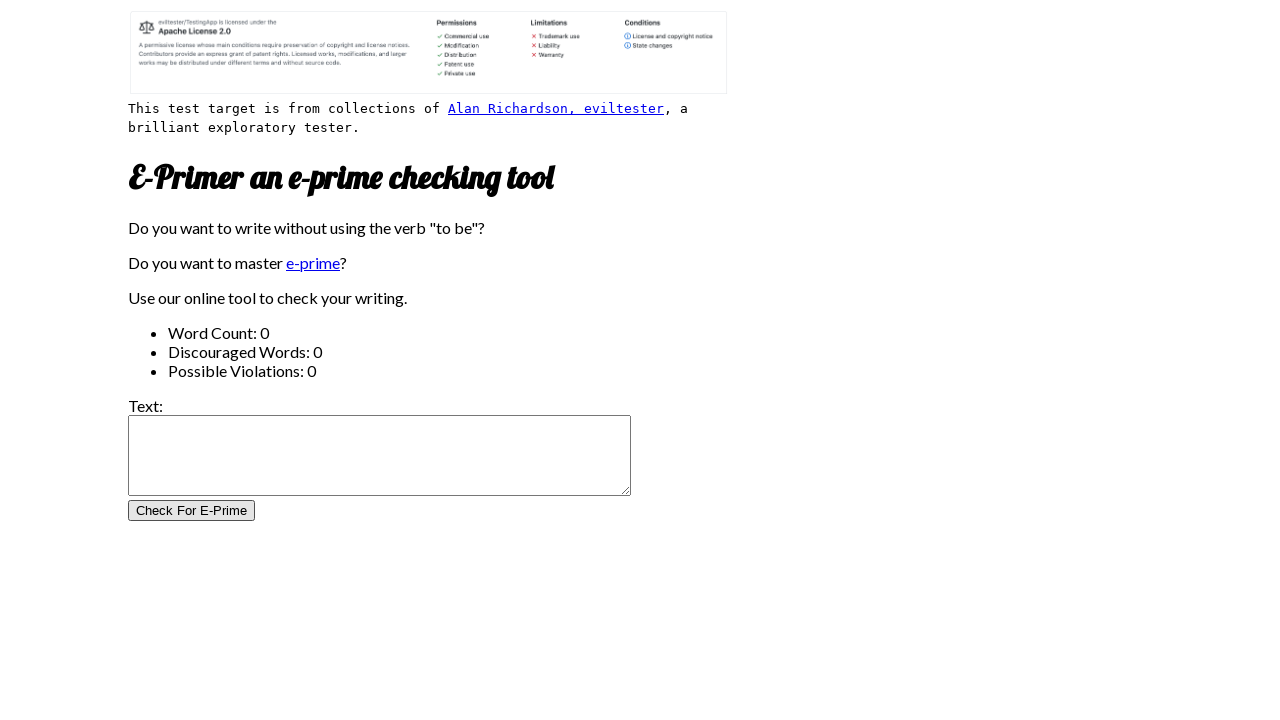

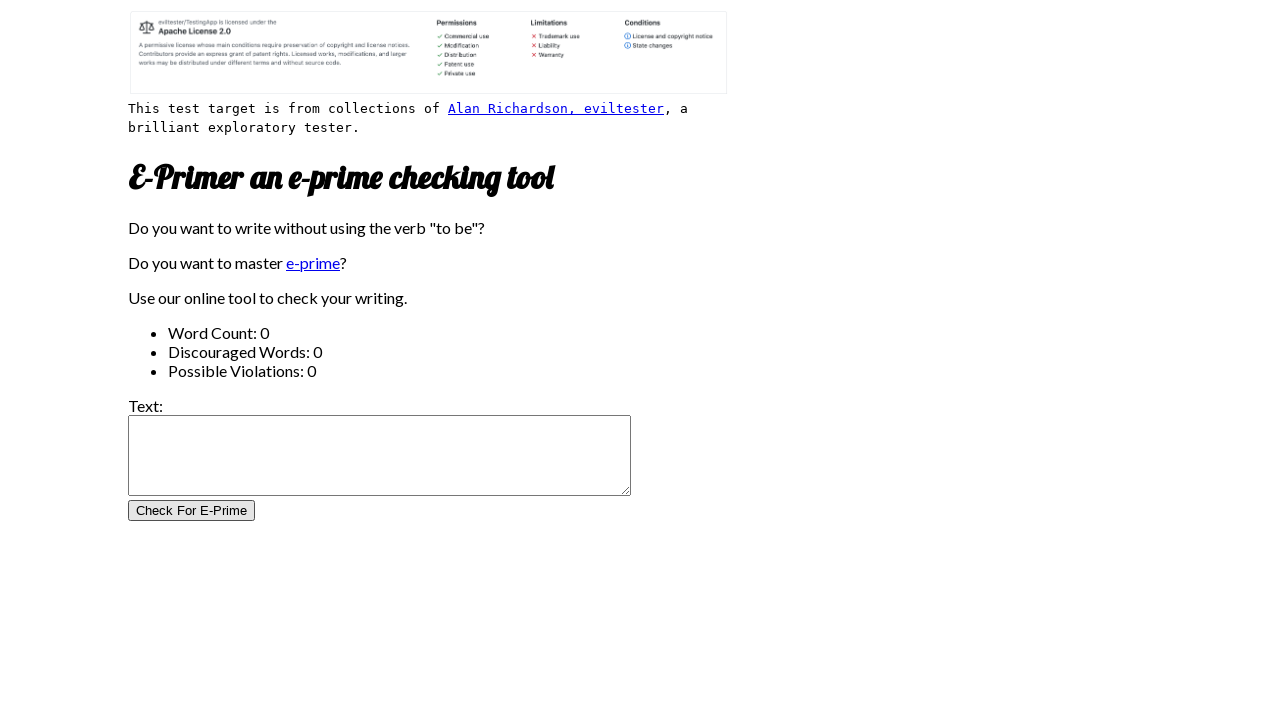